Navigates to the login page of the-internet.herokuapp.com demo site and maximizes the browser window

Starting URL: http://the-internet.herokuapp.com/login

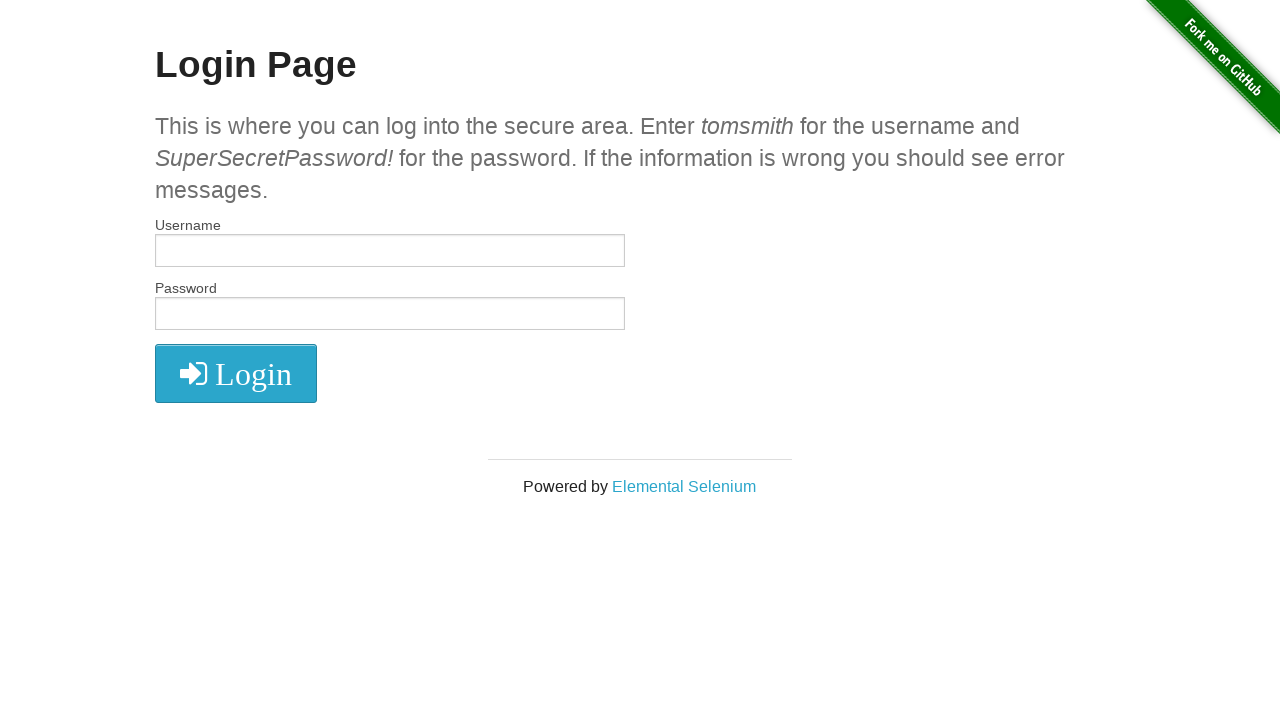

Set viewport size to 1920x1080
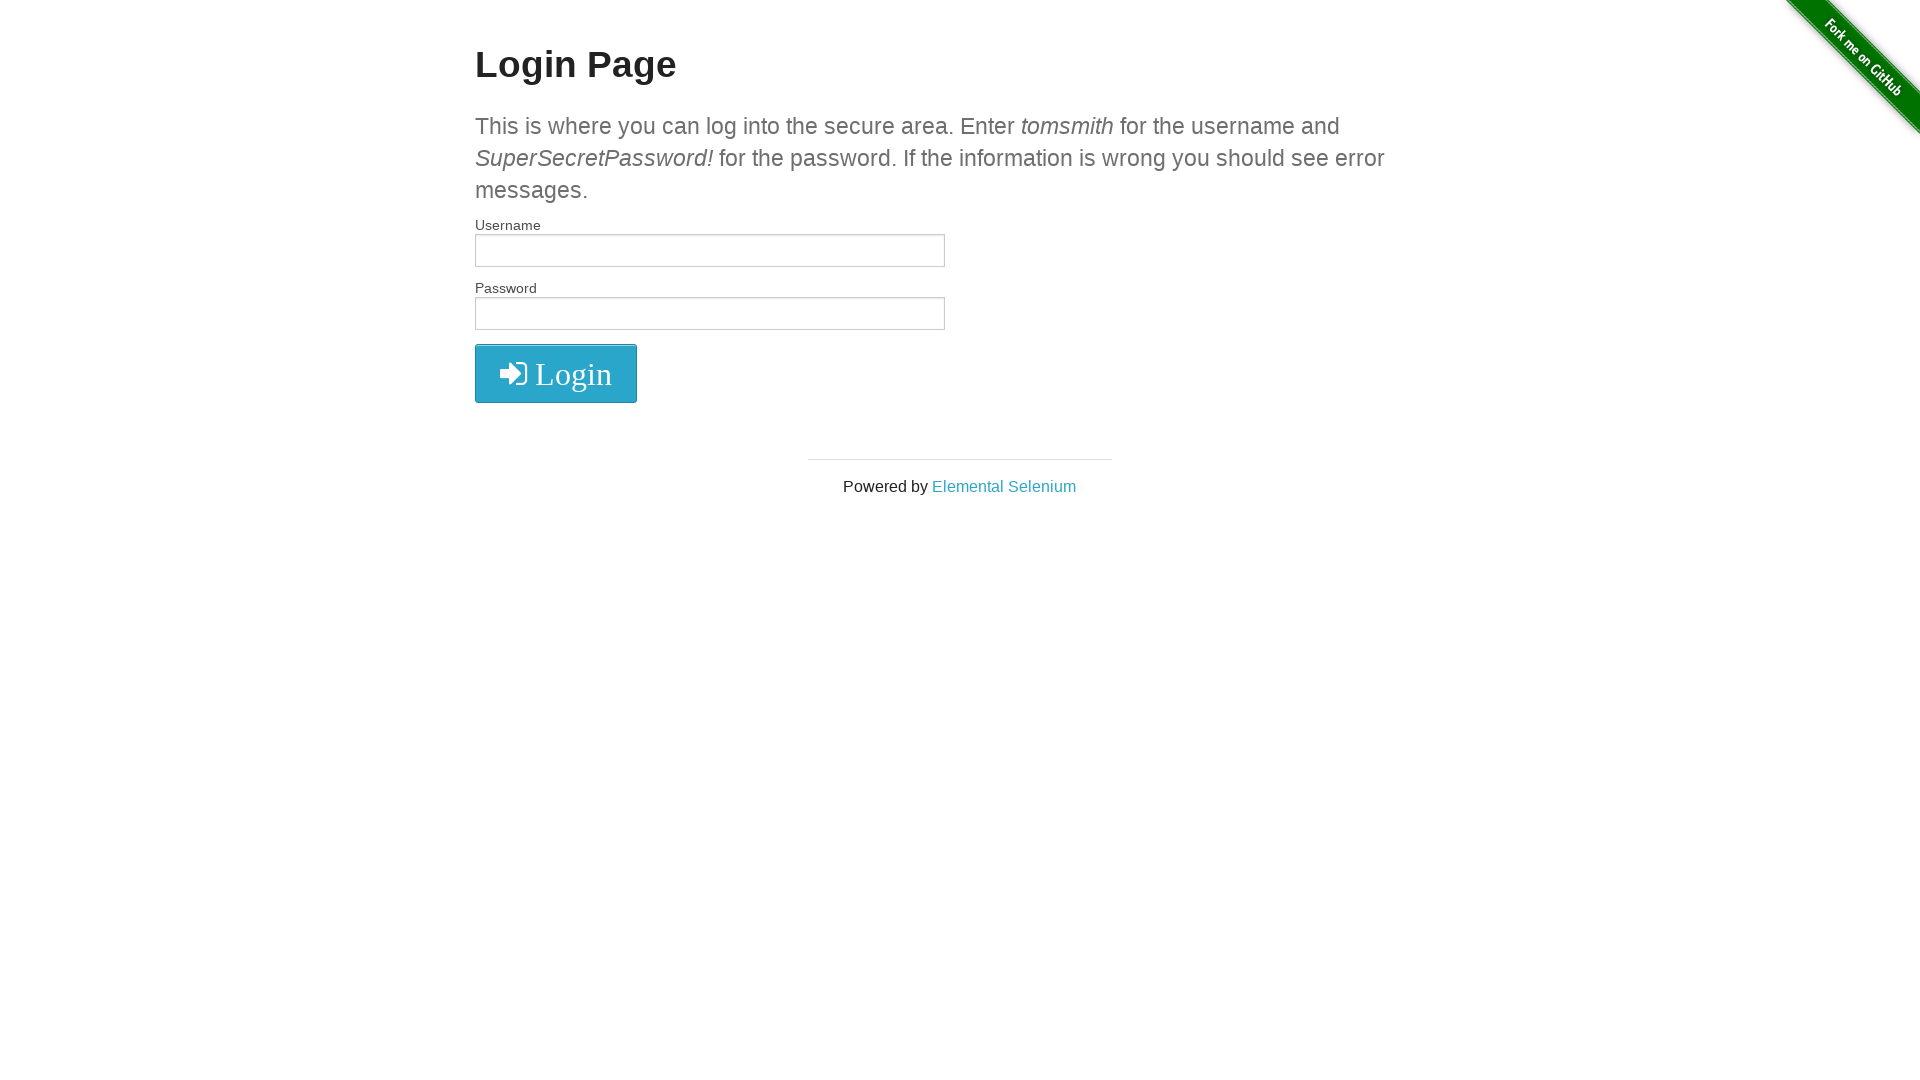

Page loaded with domcontentloaded state
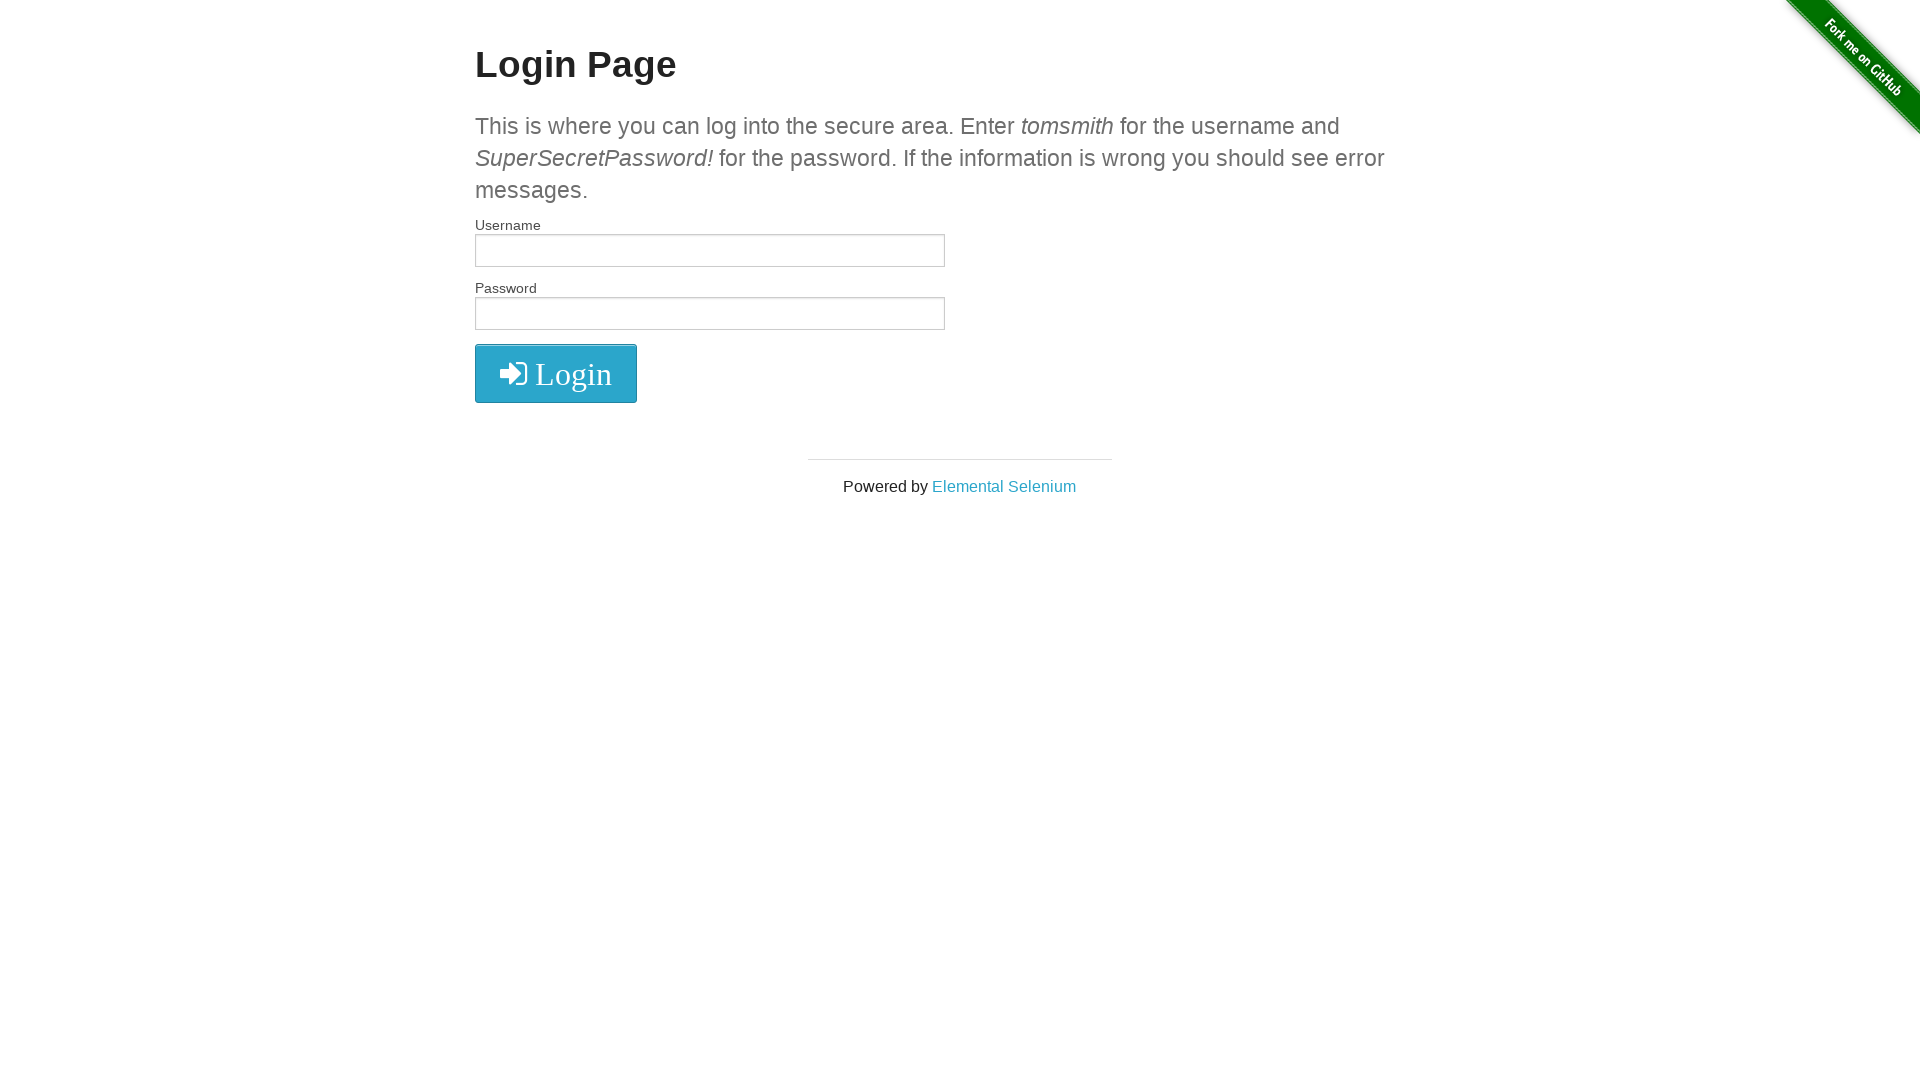

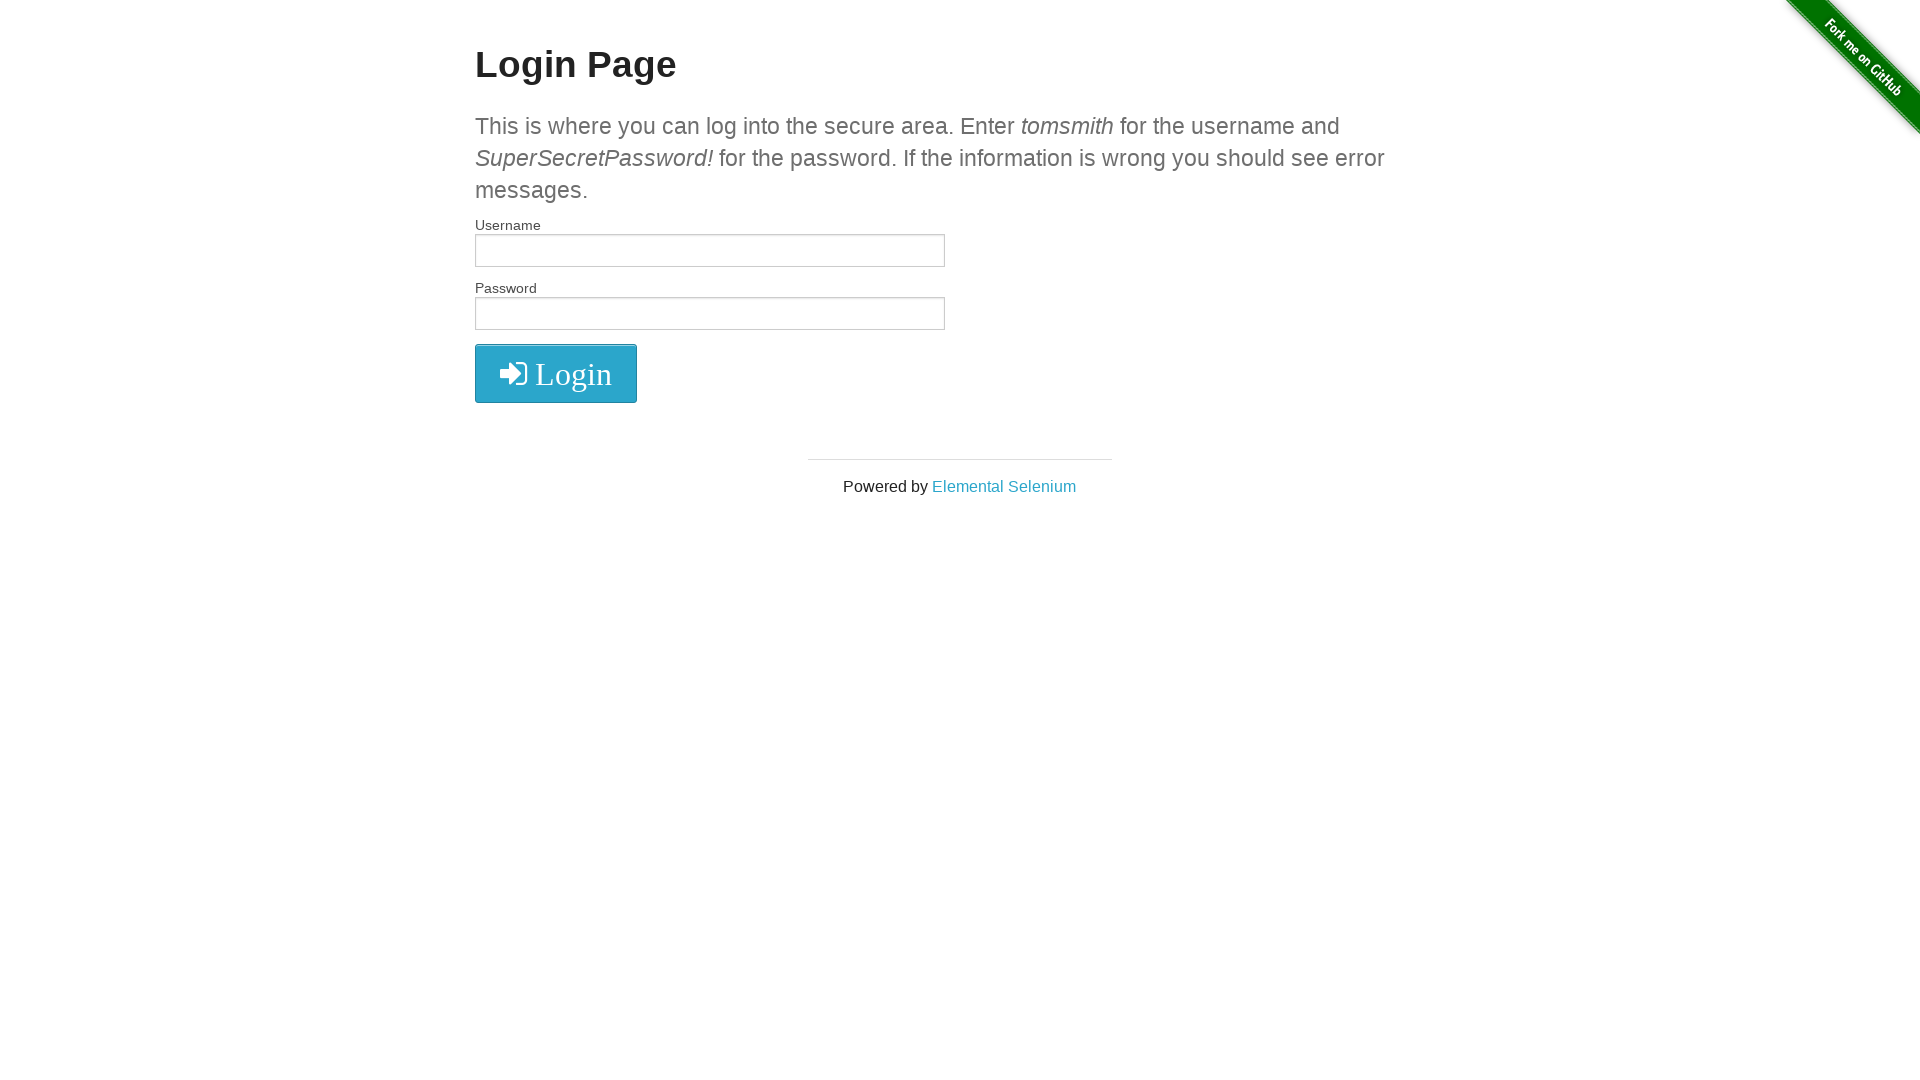